Tests dynamic controls functionality by clicking the Remove button and verifying that the success message appears

Starting URL: https://the-internet.herokuapp.com/dynamic_controls

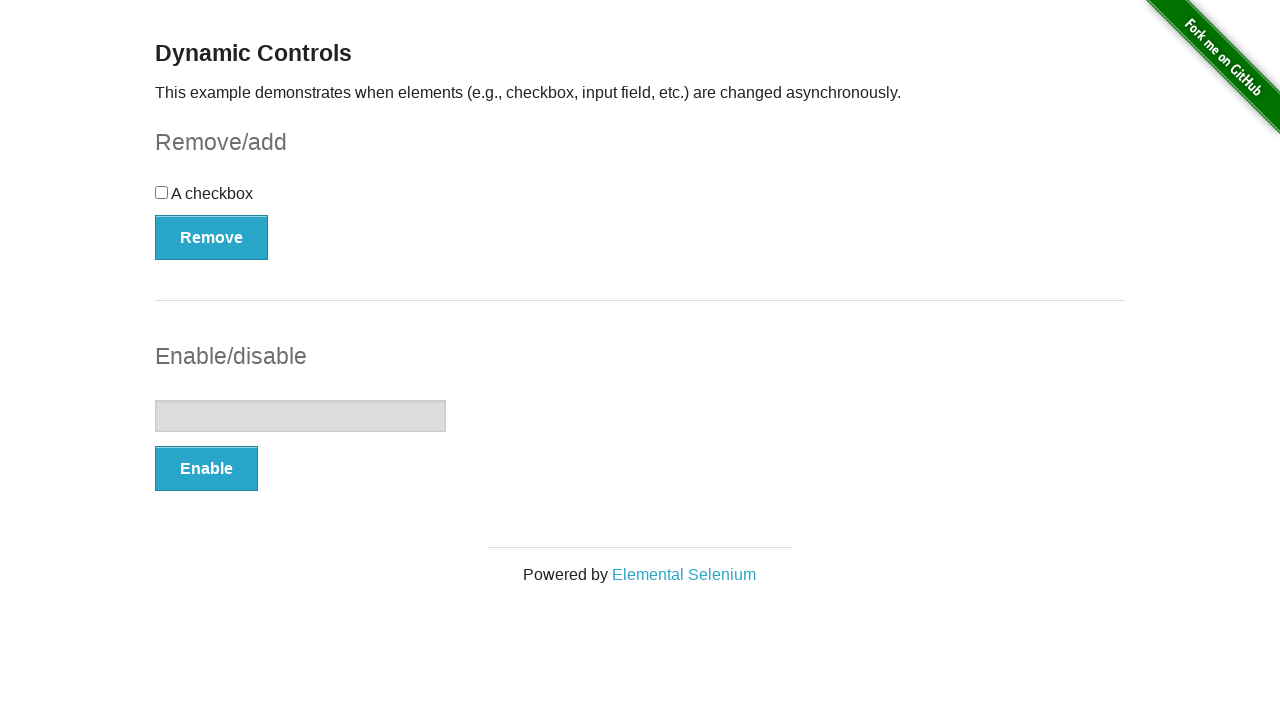

Clicked the Remove button at (212, 237) on xpath=//button[.='Remove']
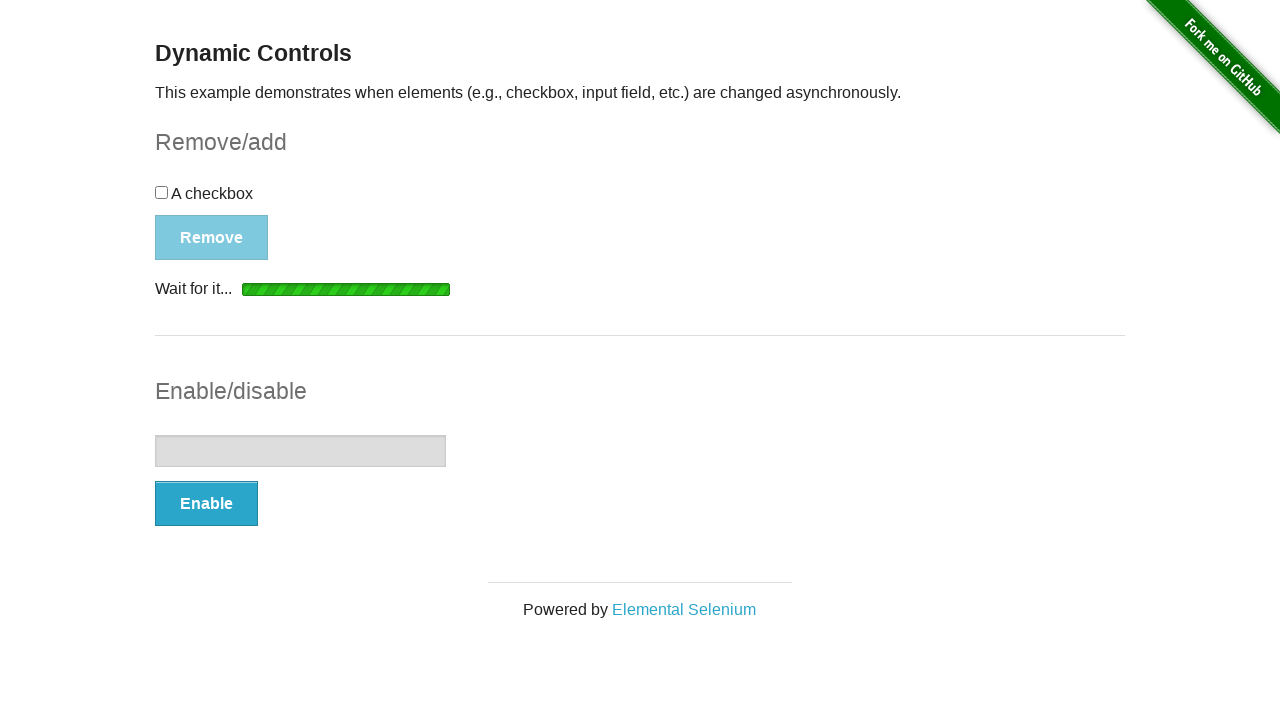

Success message appeared
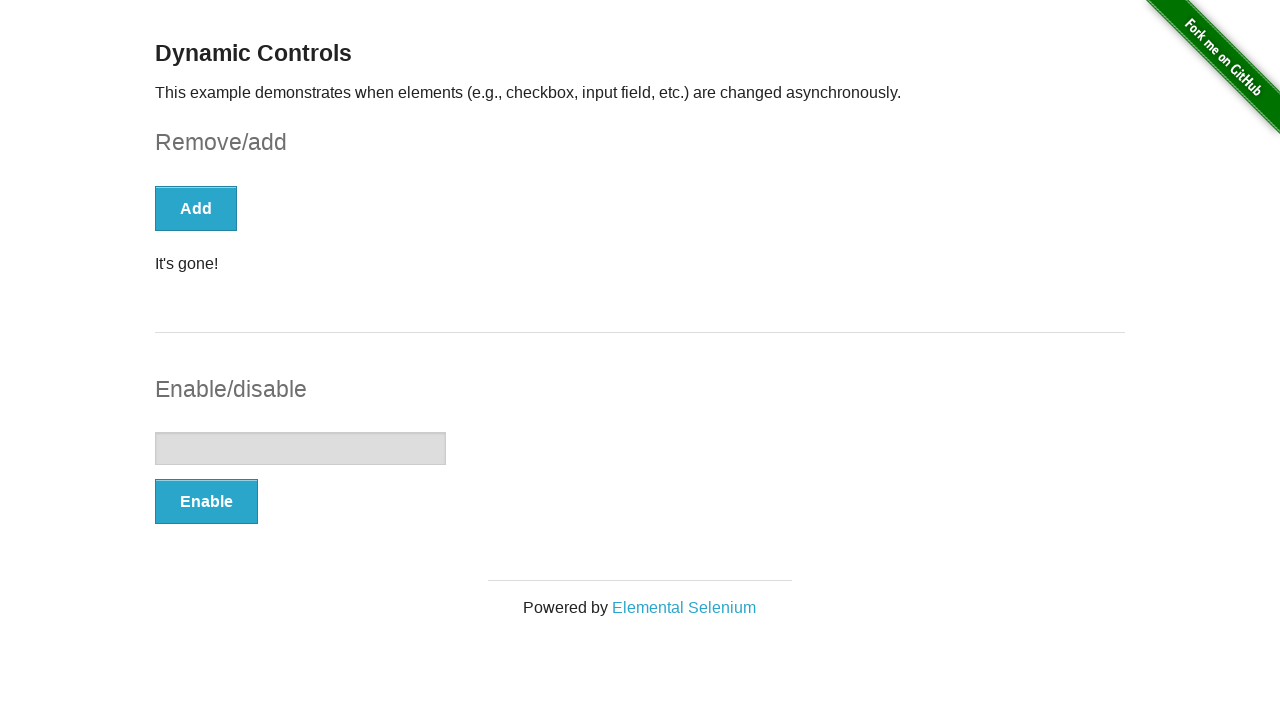

Located the success message element
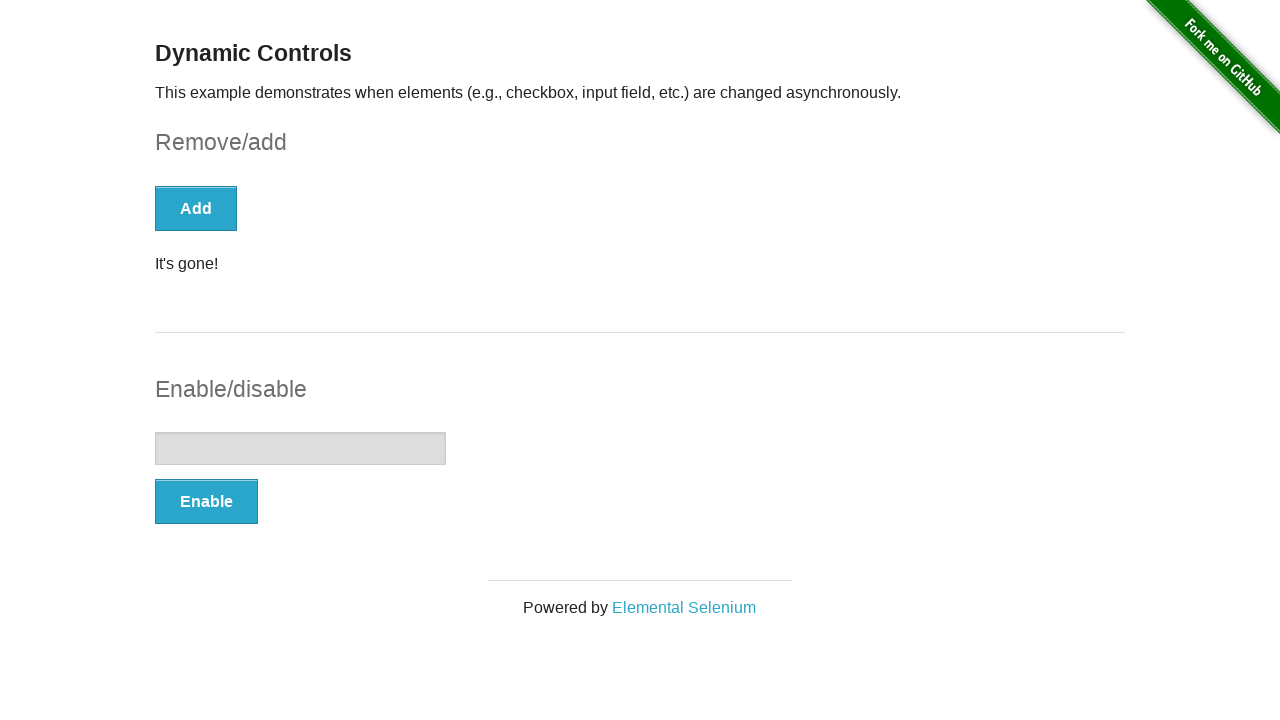

Verified success message displays 'It's gone!'
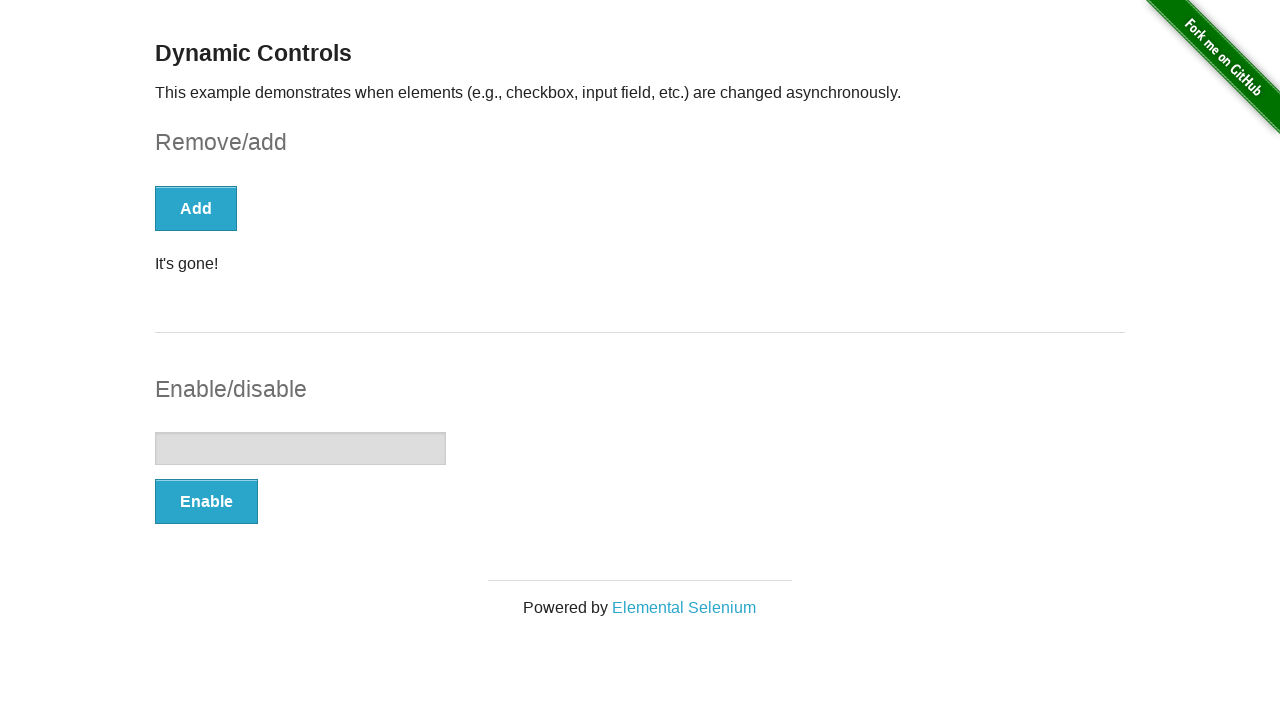

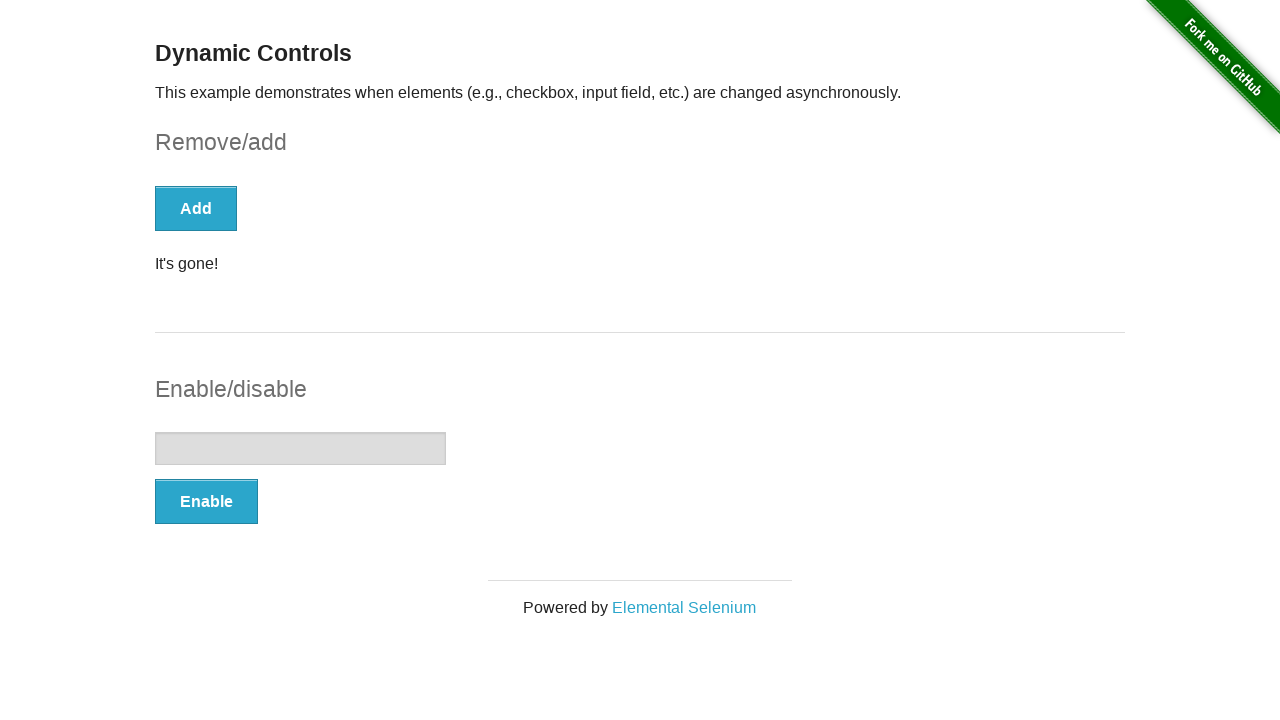